Tests JavaScript prompt alert functionality by triggering a prompt, entering text, and accepting it

Starting URL: https://the-internet.herokuapp.com/javascript_alerts

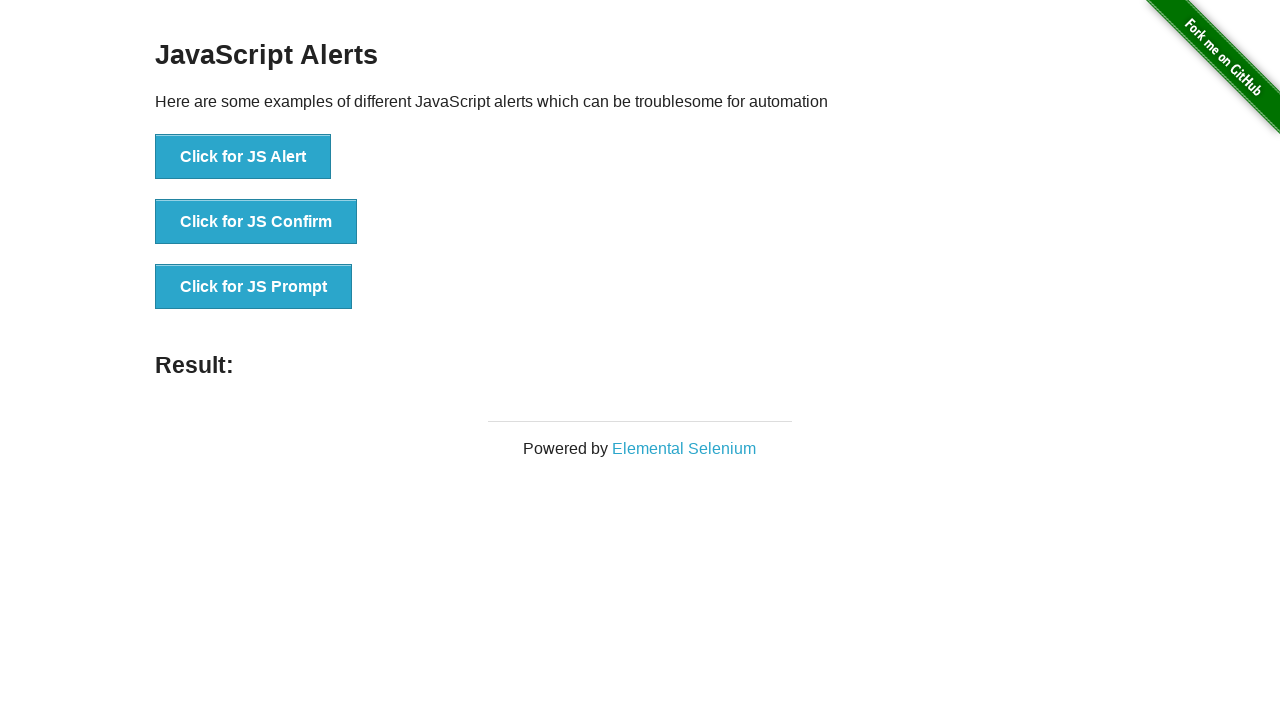

Clicked button to trigger JavaScript prompt alert at (254, 287) on xpath=//button[text()='Click for JS Prompt']
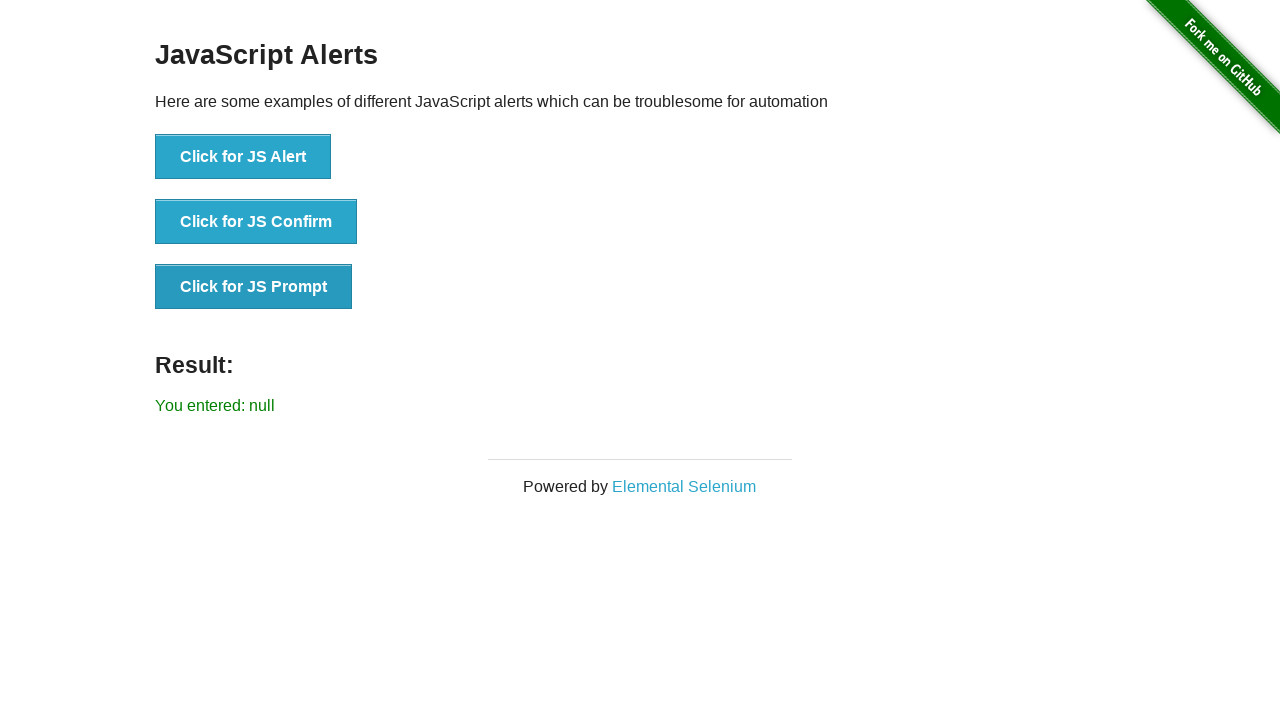

Set up dialog handler to accept prompt with text 'I am happy'
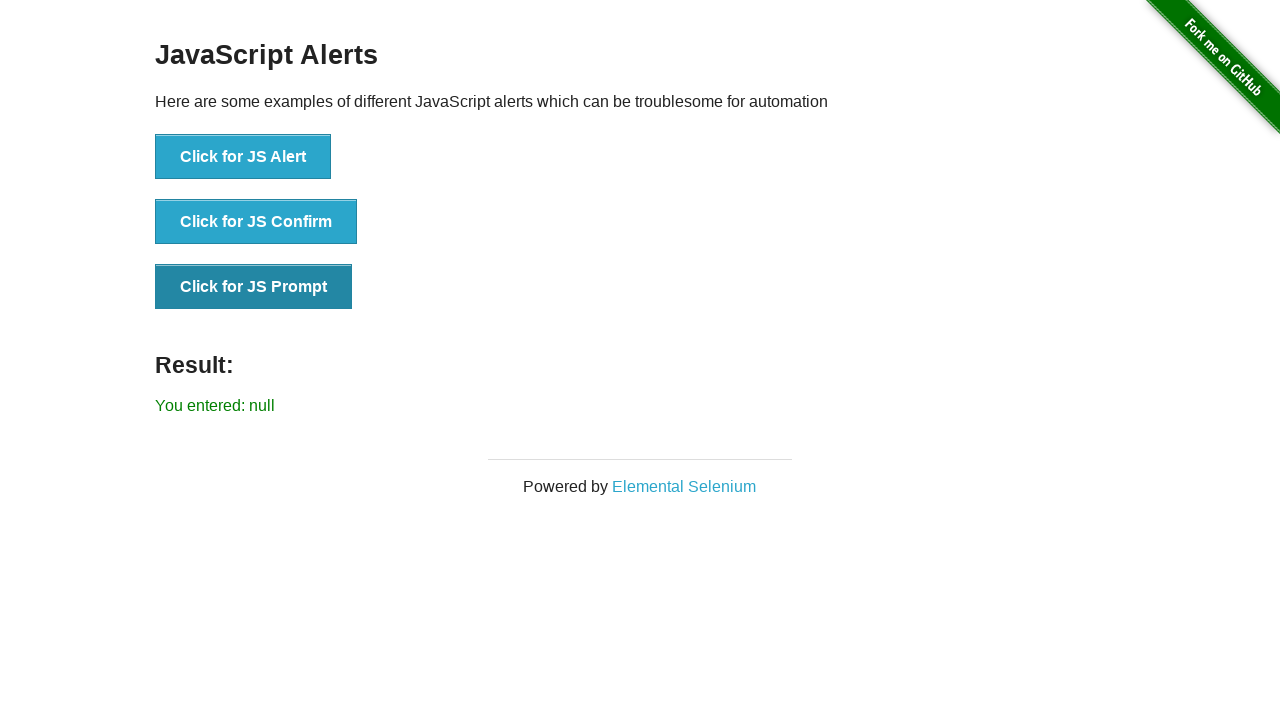

Waited for result text element to be displayed
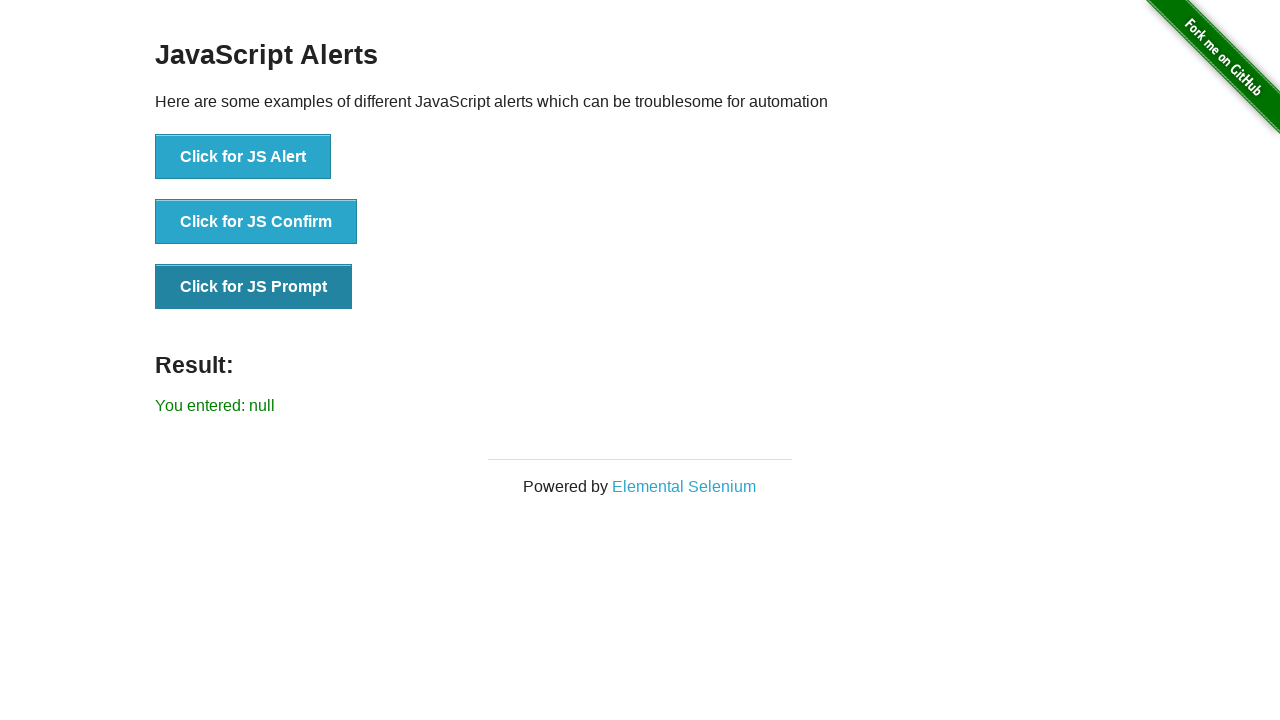

Retrieved result text: You entered: null
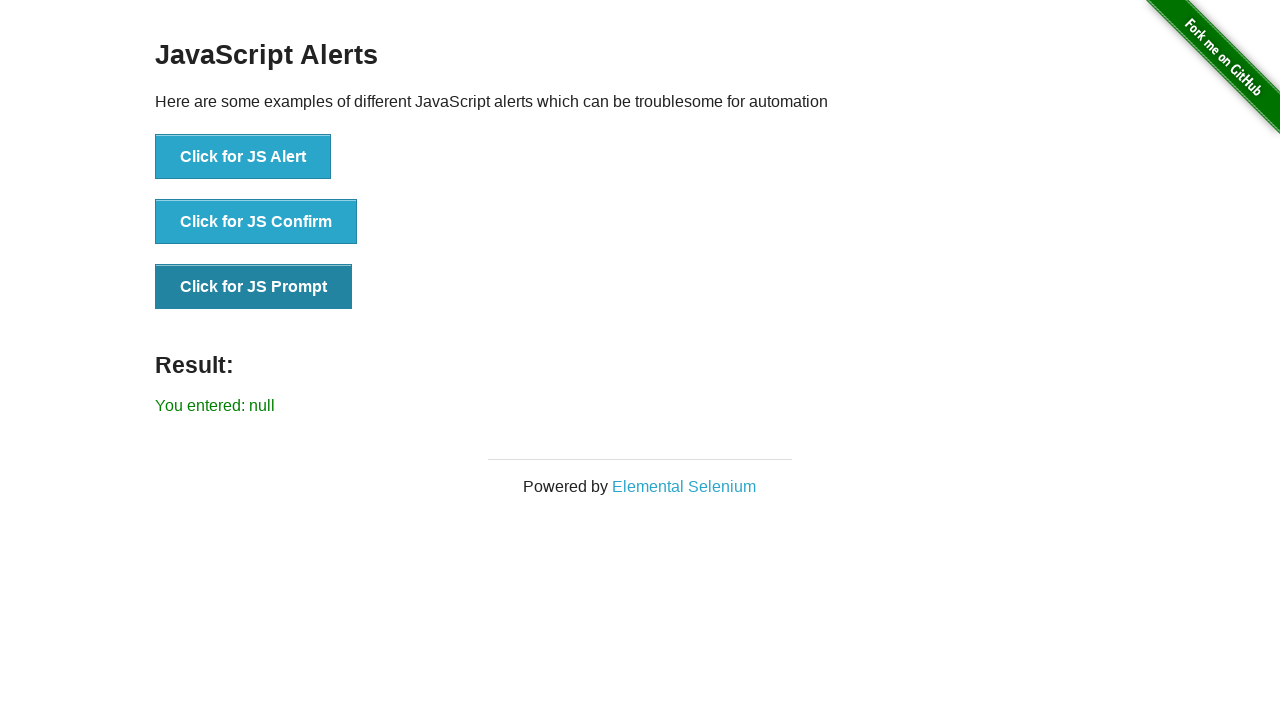

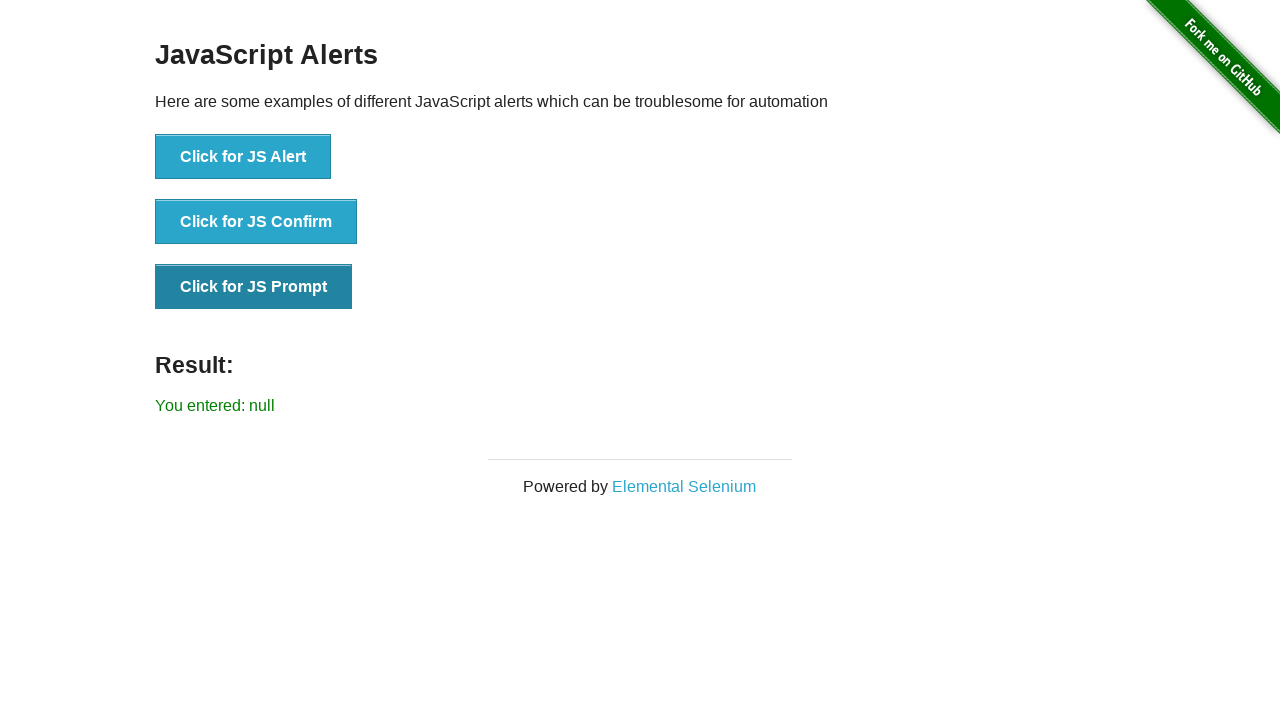